Solves a mathematical puzzle by extracting a value from an image attribute, calculating the result, and submitting the answer along with checkbox selections

Starting URL: http://suninjuly.github.io/get_attribute.html

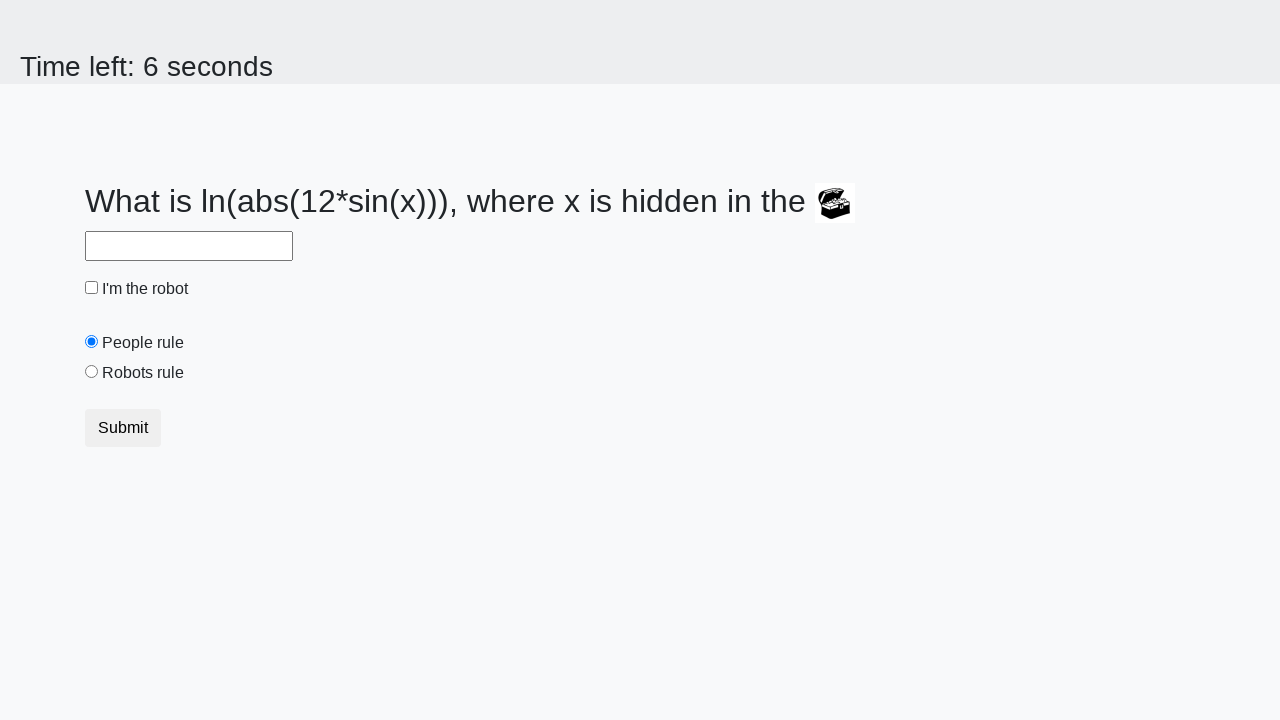

Located treasure image element
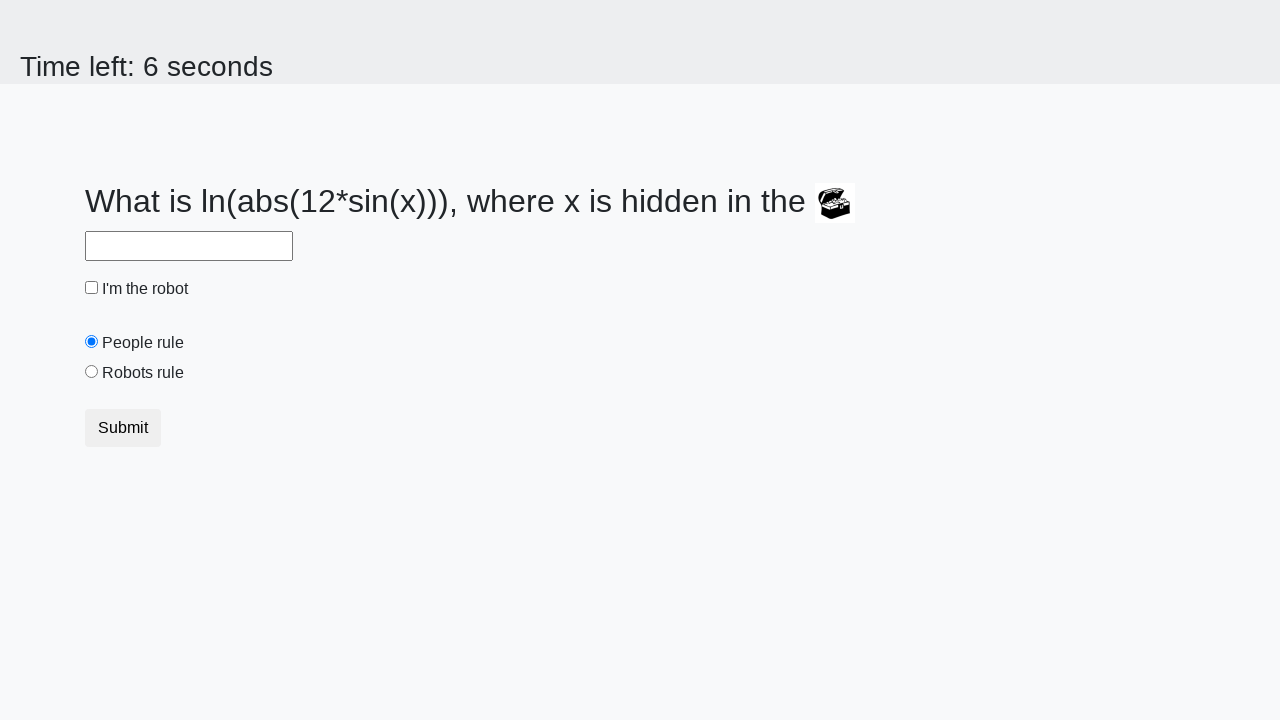

Extracted valuex attribute from treasure image: 319
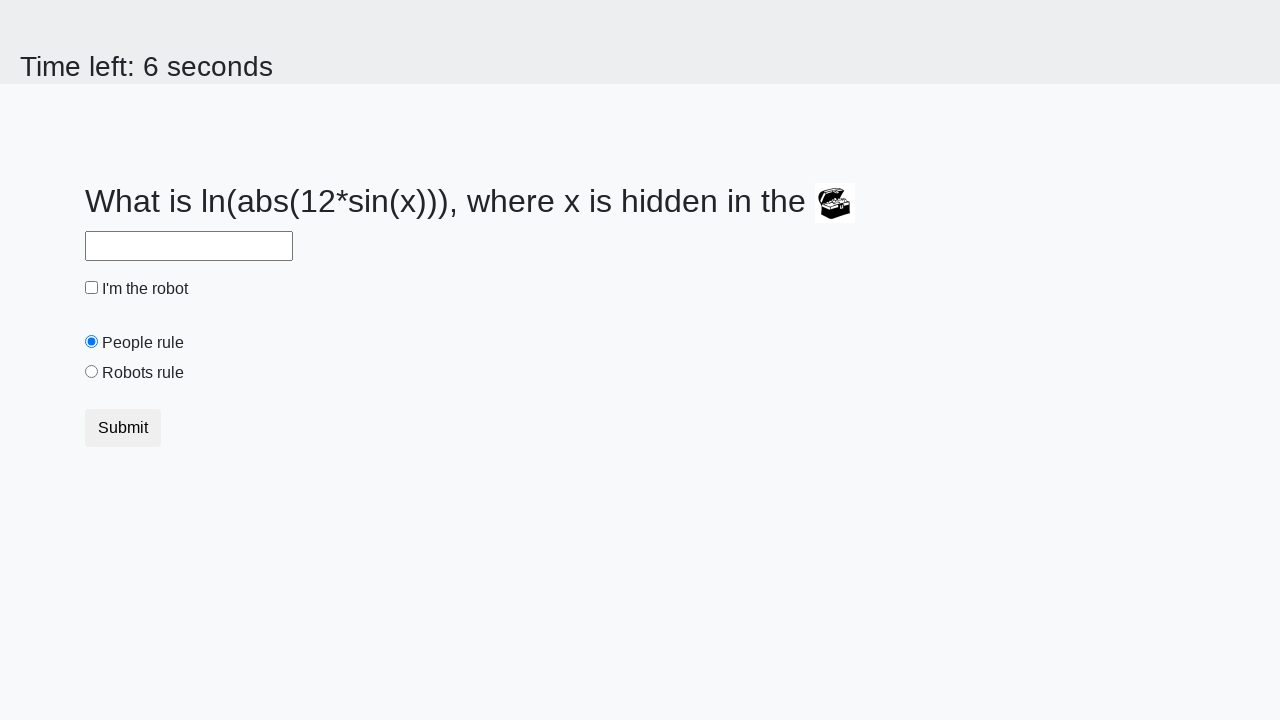

Calculated mathematical result: 2.4766476334217287
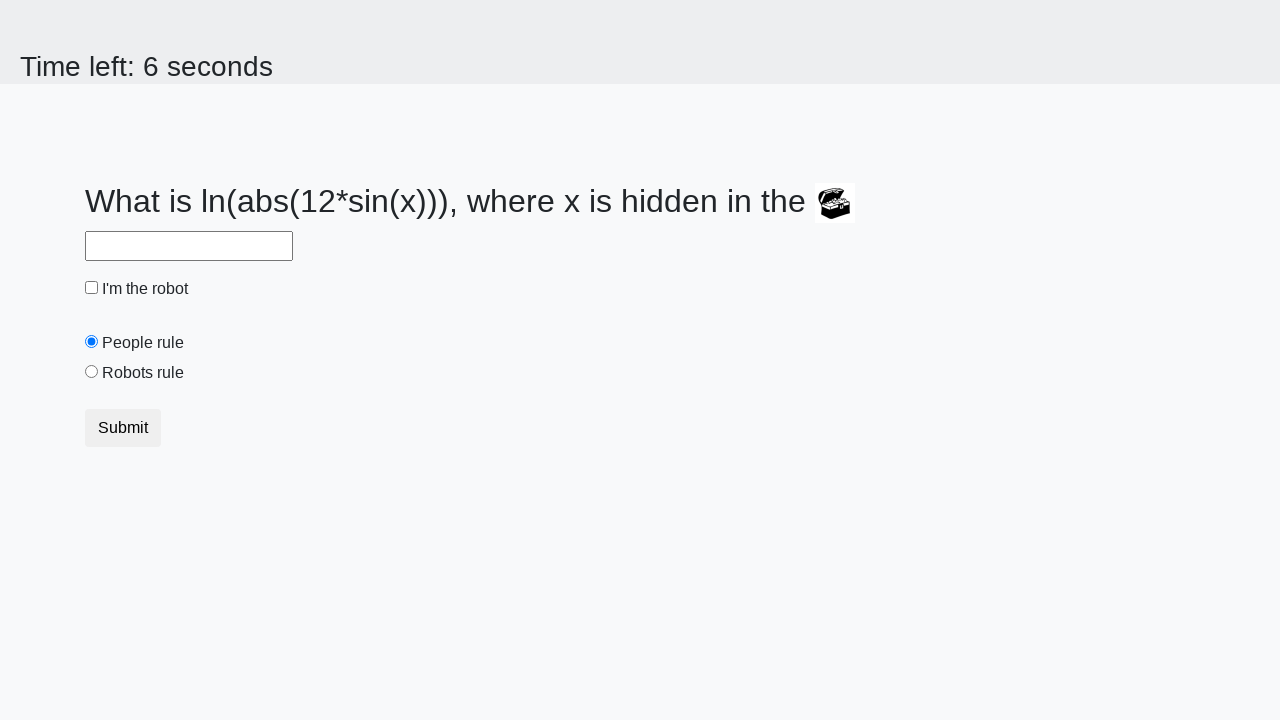

Filled answer field with calculated value: 2.4766476334217287 on input#answer
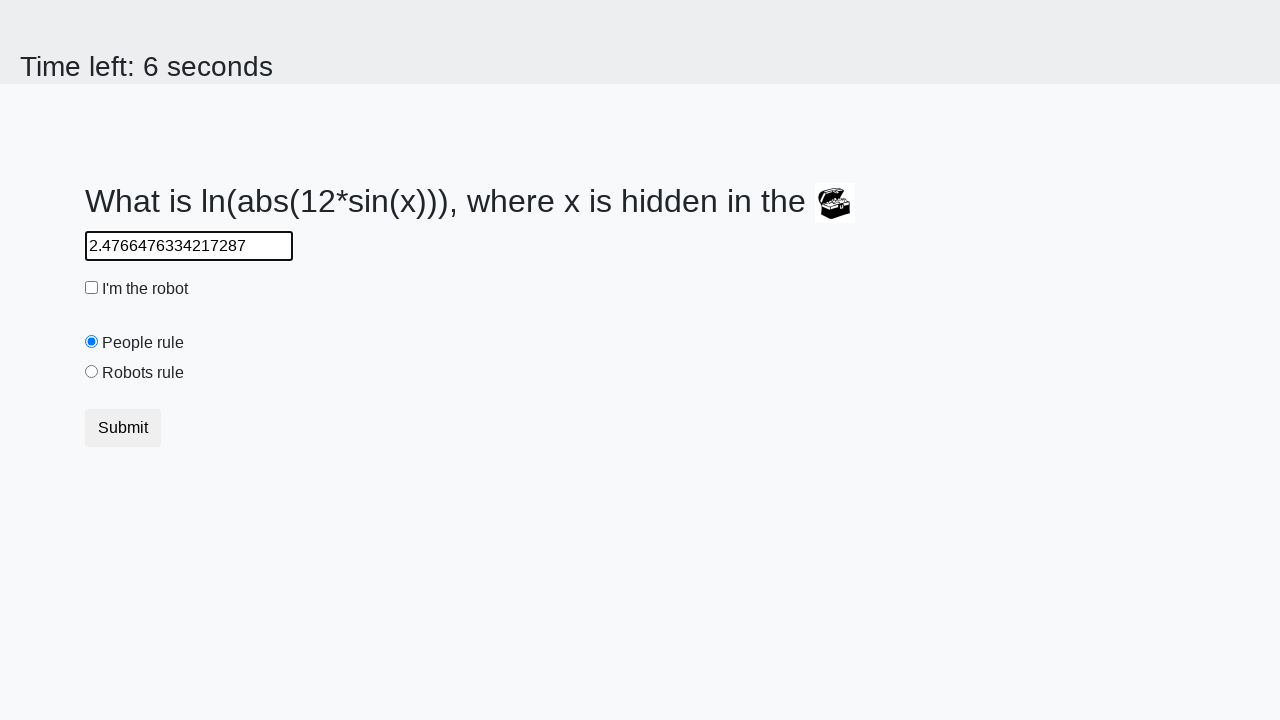

Clicked robot checkbox at (92, 288) on input#robotCheckbox
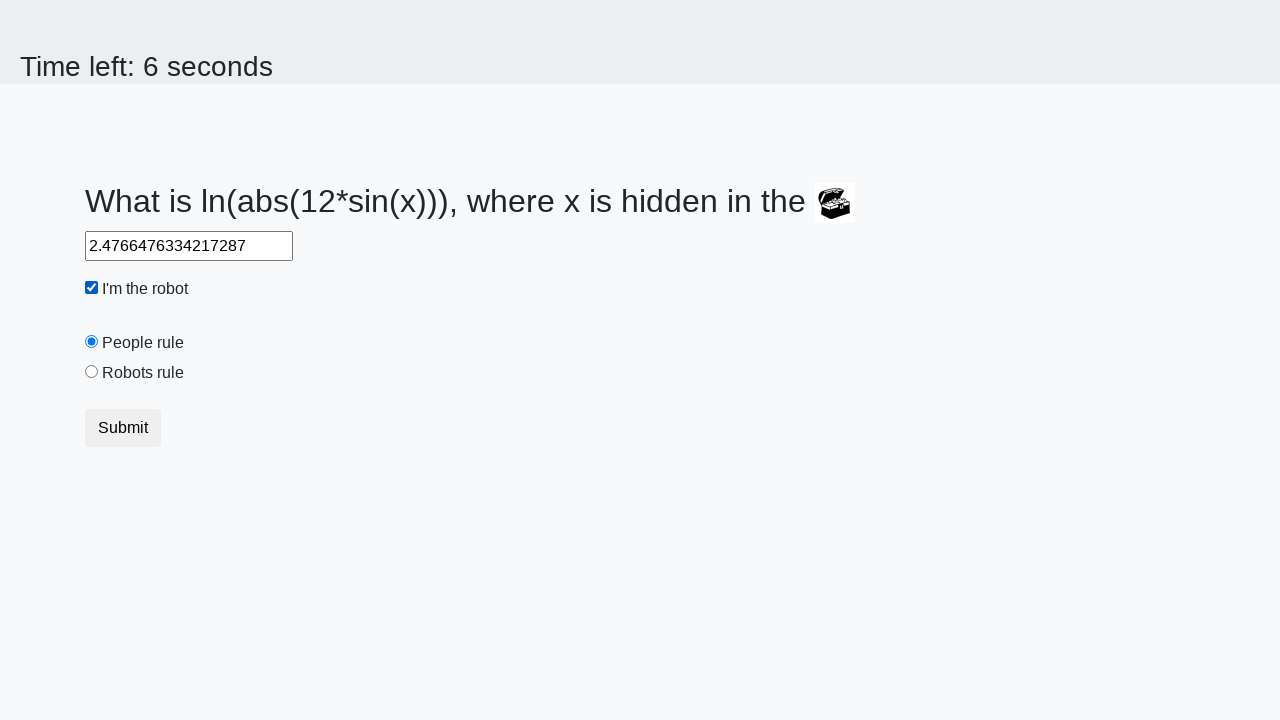

Clicked robots rule radio button at (92, 372) on input#robotsRule
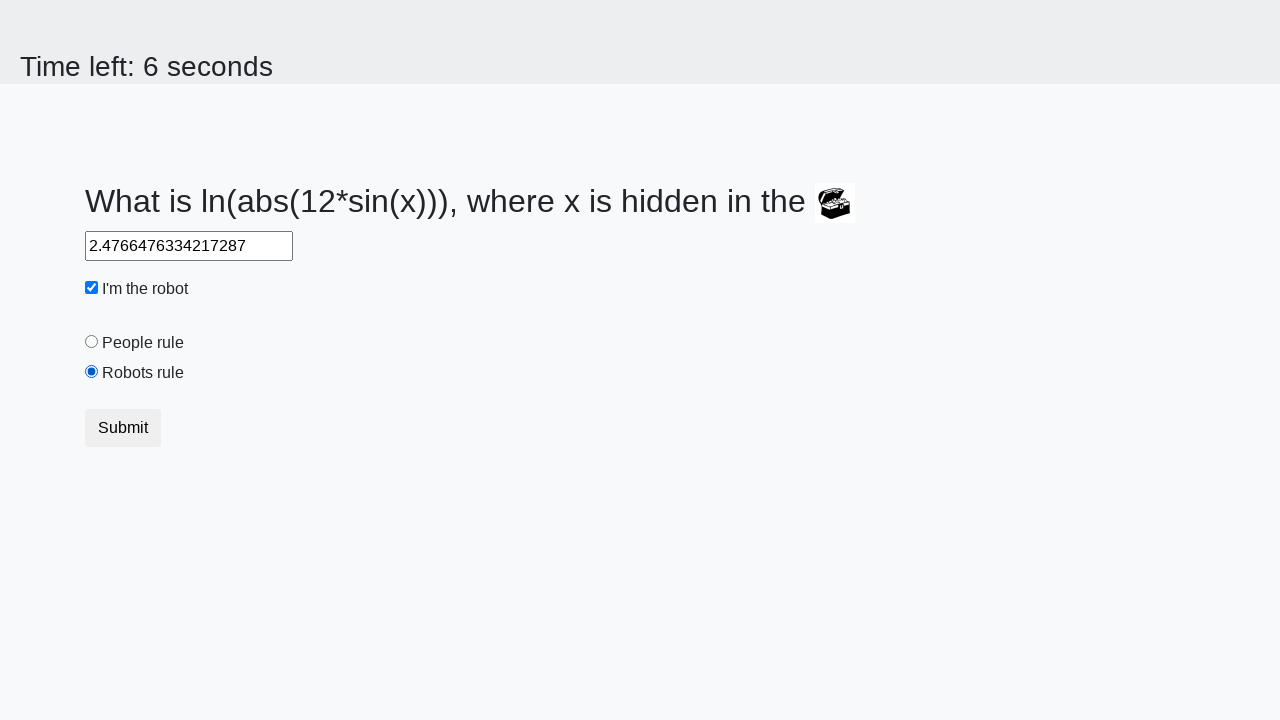

Clicked submit button to complete form at (123, 428) on button.btn
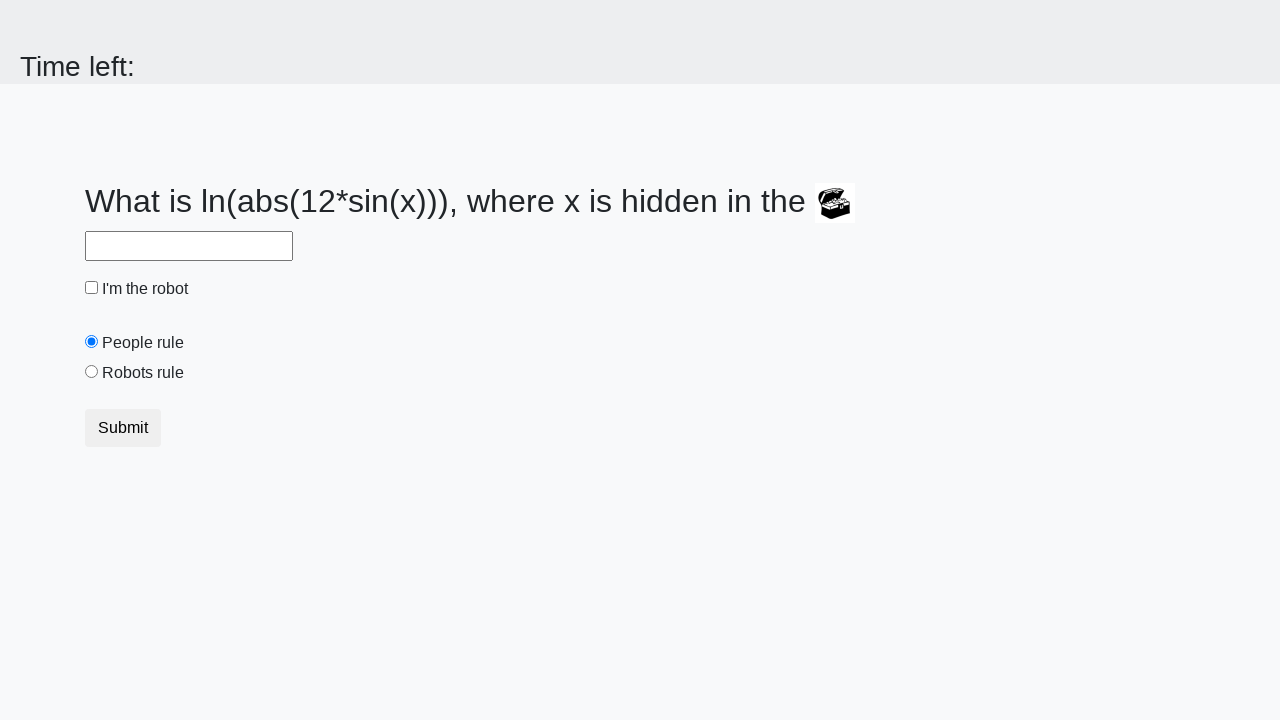

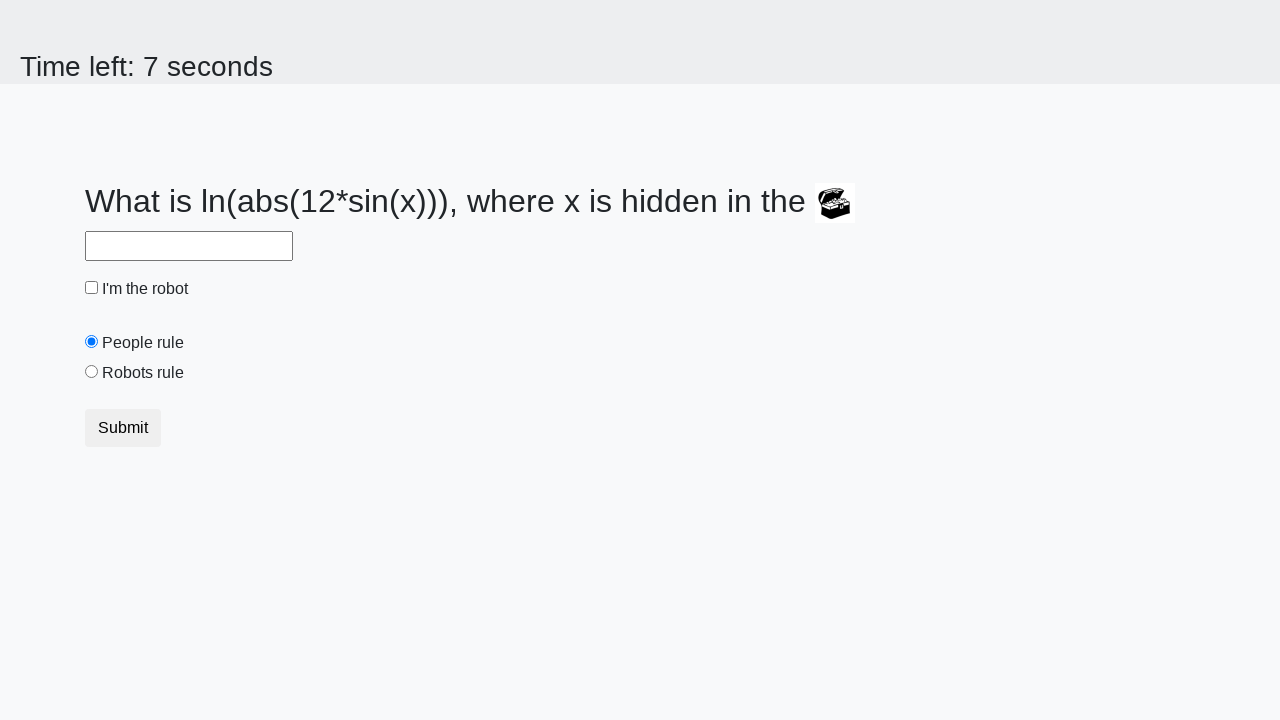